Tests dynamic control behavior by toggling a checkbox visibility and verifying its display state

Starting URL: https://training-support.net/webelements/dynamic-controls

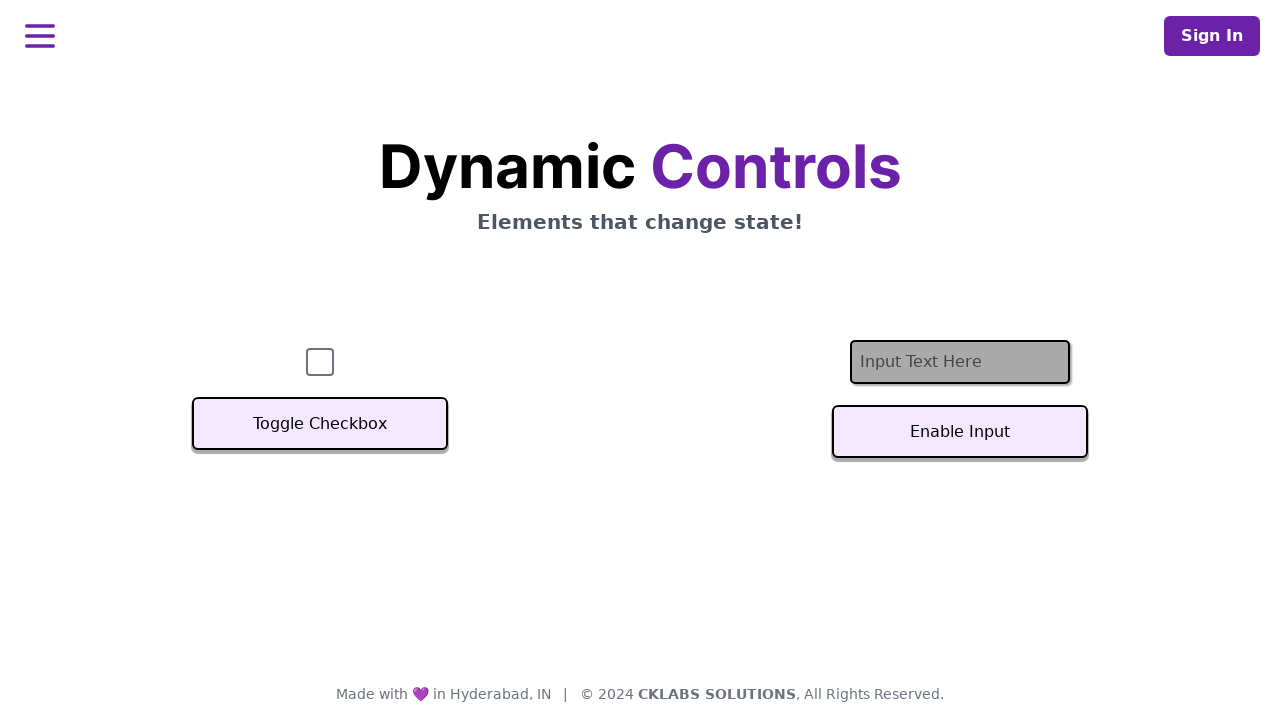

Located checkbox element
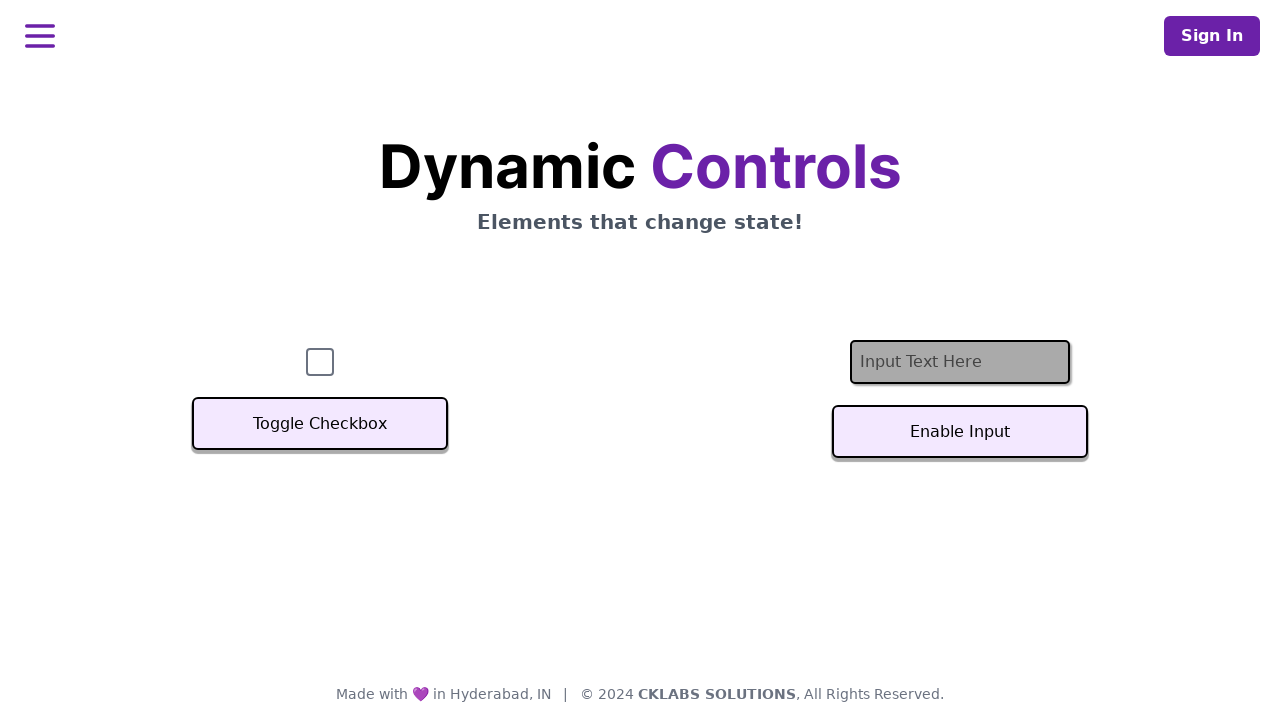

Verified initial checkbox visibility state
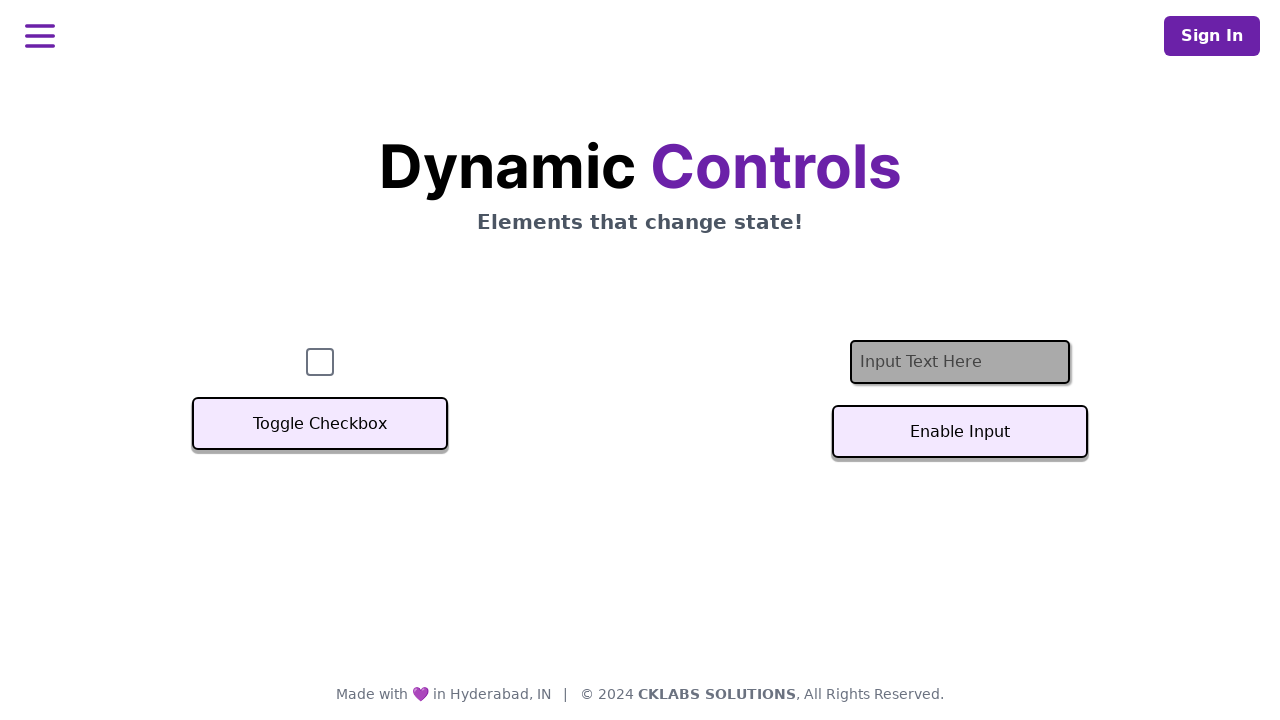

Clicked Toggle Checkbox button at (320, 424) on button:has-text('Toggle Checkbox')
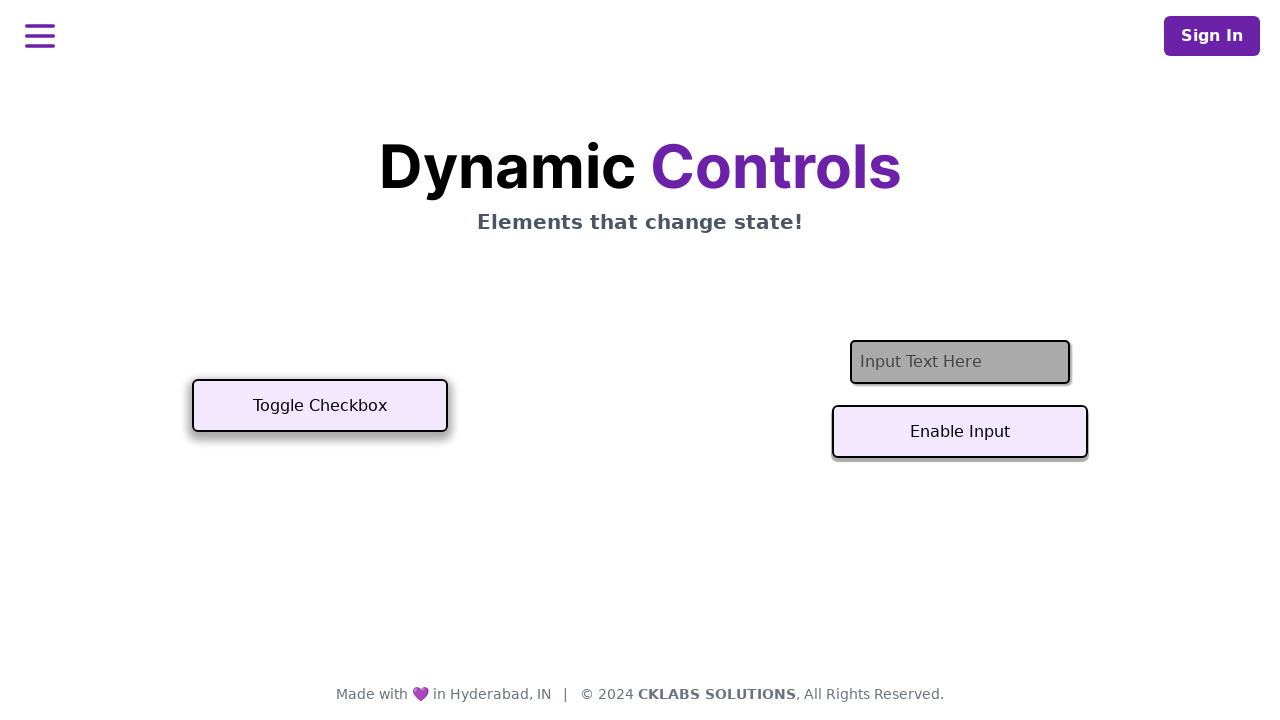

Verified checkbox visibility state after toggle
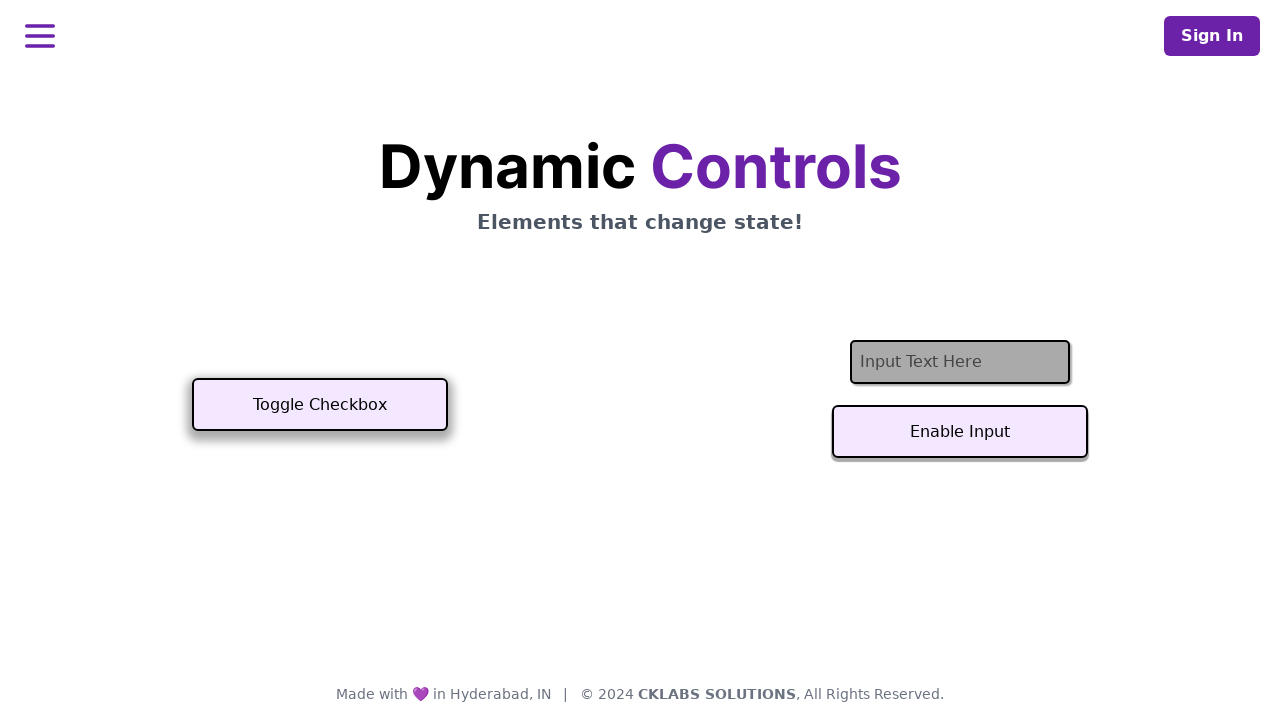

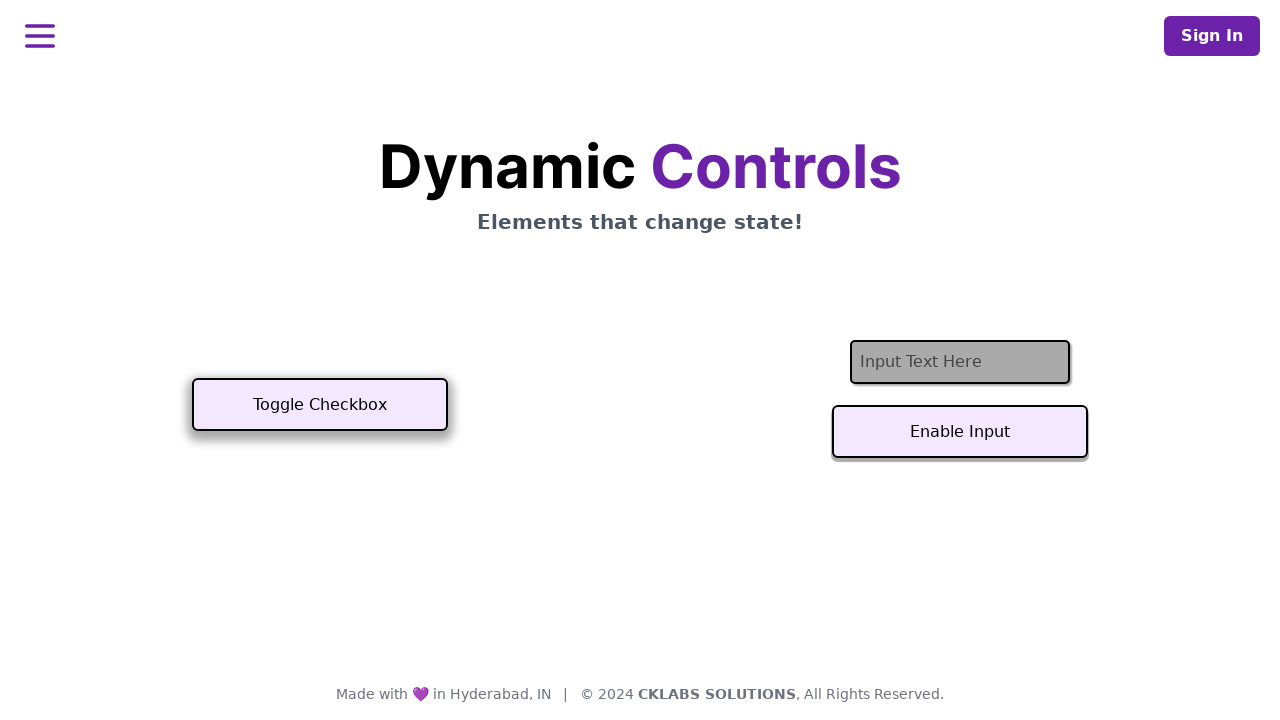